Tests that todo data persists after page reload

Starting URL: https://demo.playwright.dev/todomvc

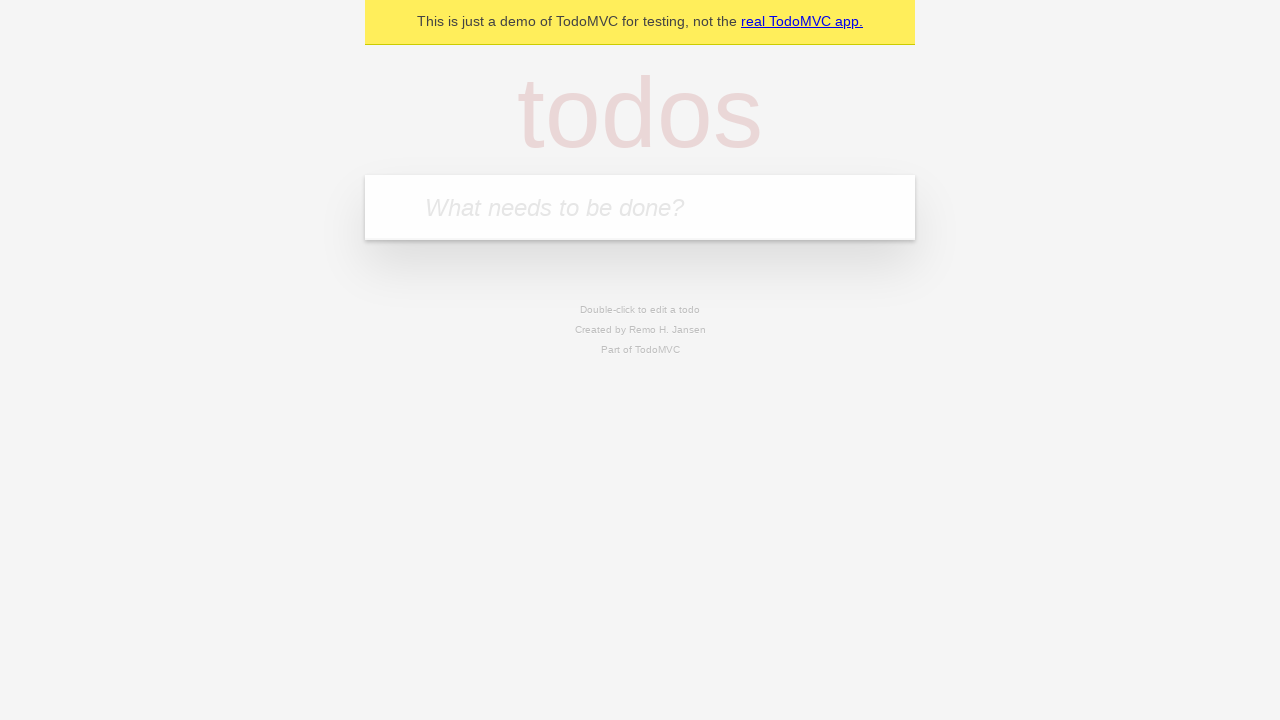

Located the todo input field
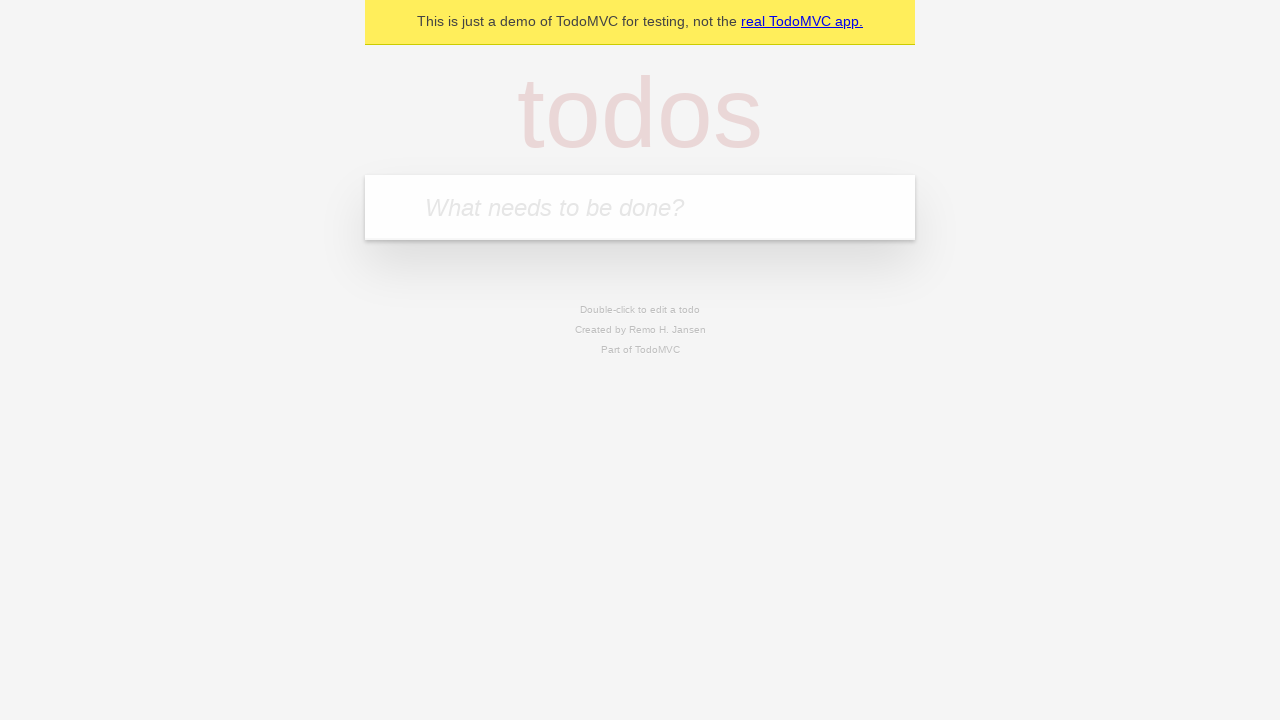

Filled todo input with 'buy some cheese' on internal:attr=[placeholder="What needs to be done?"i]
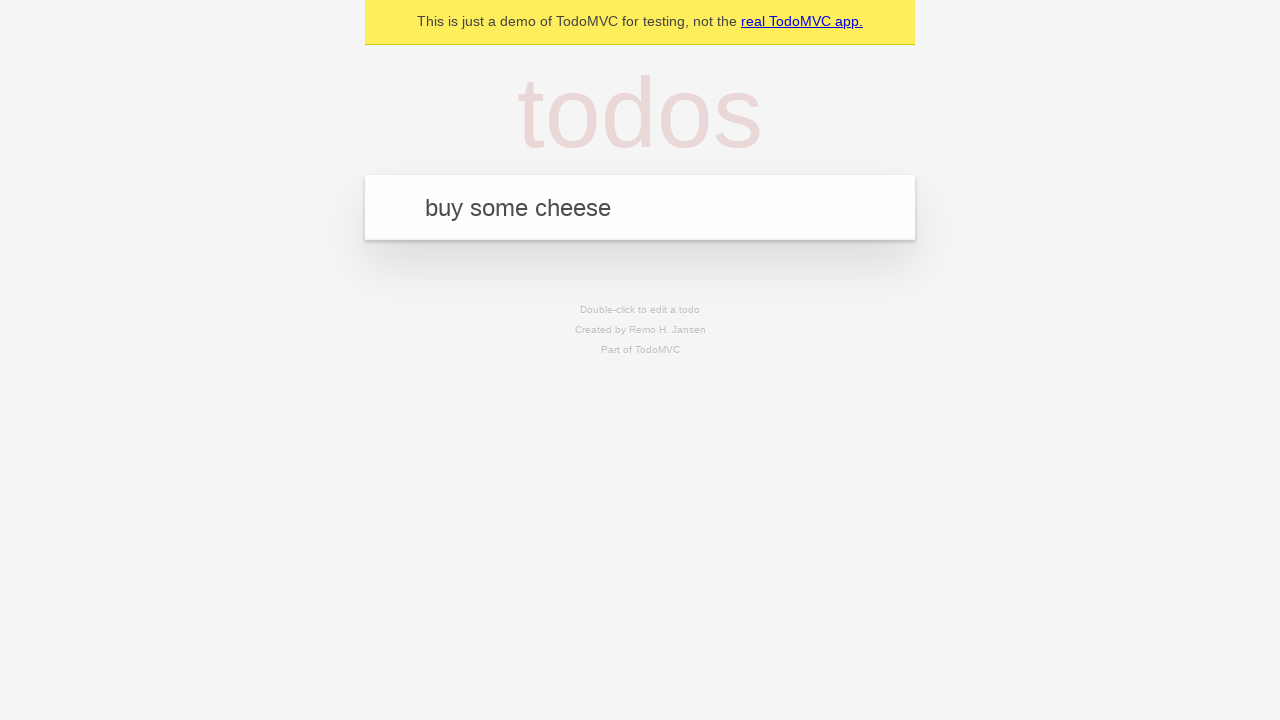

Pressed Enter to create todo item 'buy some cheese' on internal:attr=[placeholder="What needs to be done?"i]
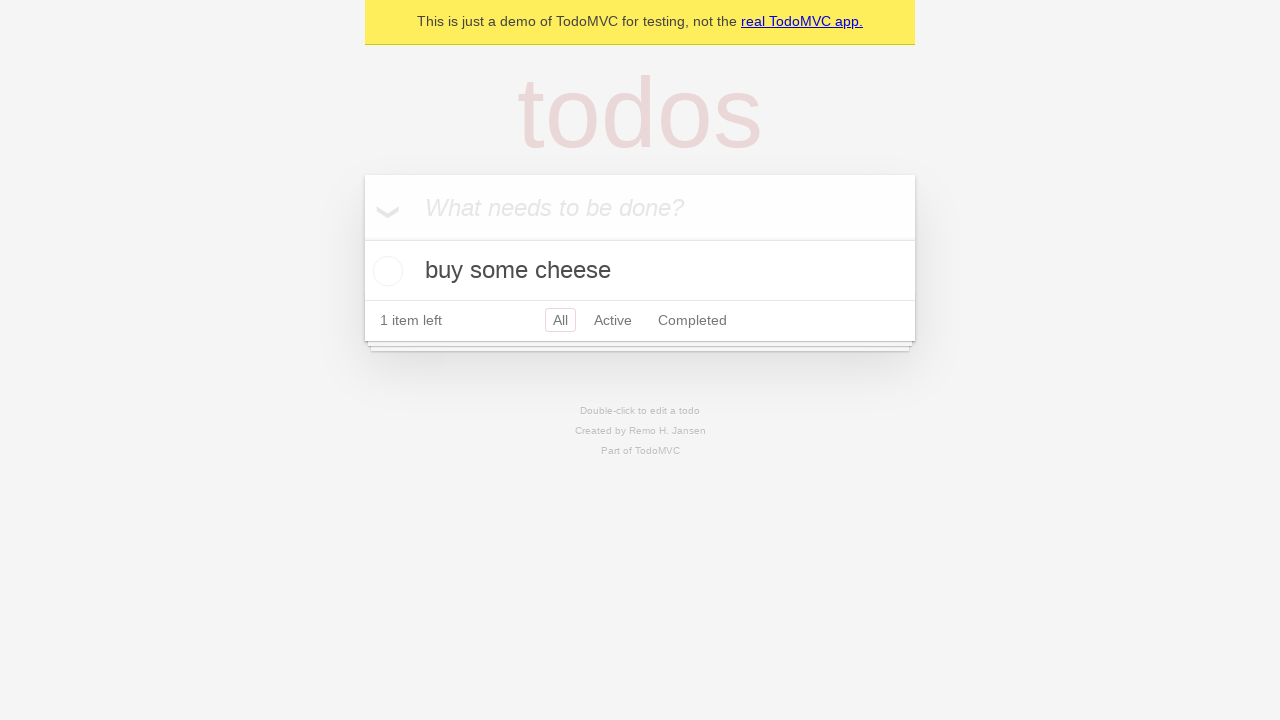

Filled todo input with 'feed the cat' on internal:attr=[placeholder="What needs to be done?"i]
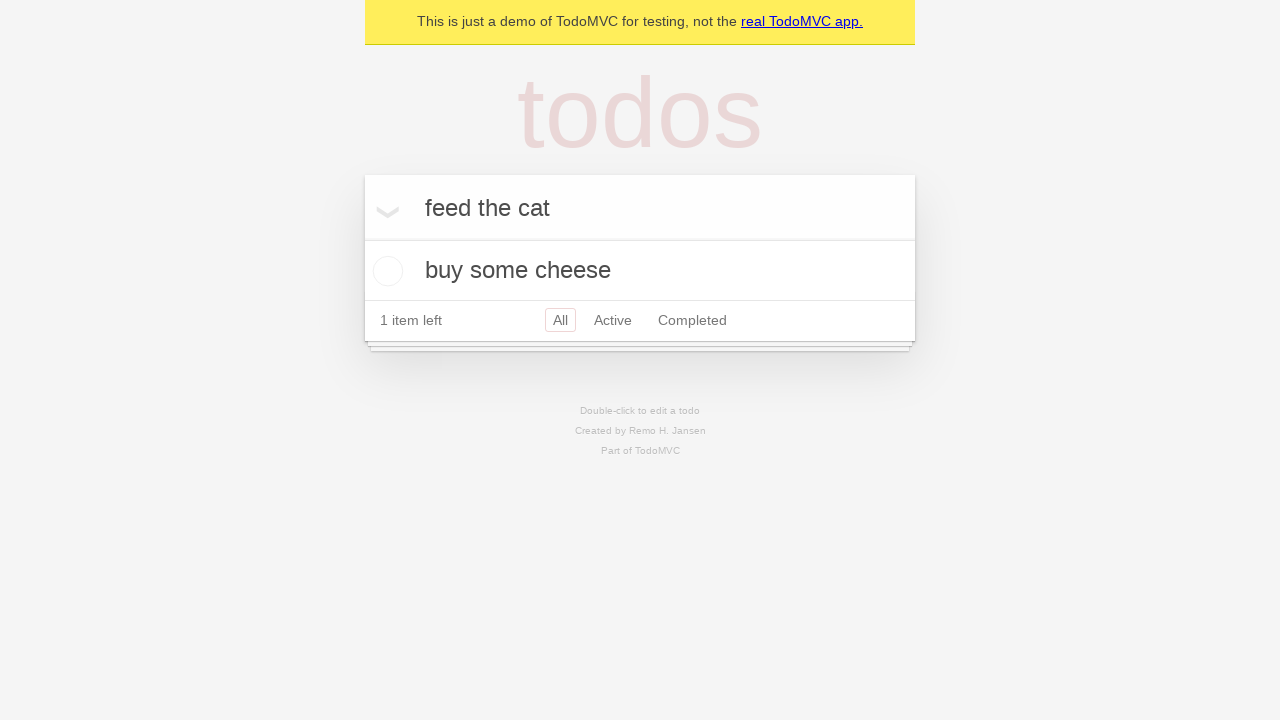

Pressed Enter to create todo item 'feed the cat' on internal:attr=[placeholder="What needs to be done?"i]
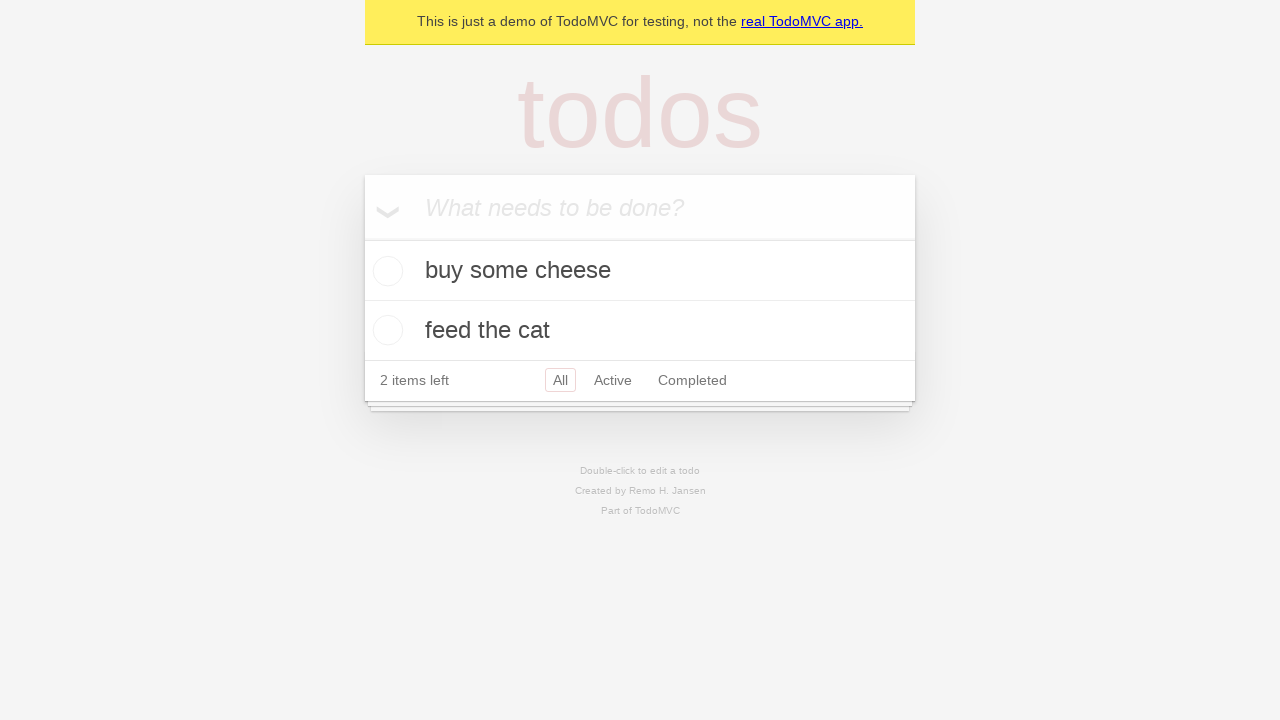

Checked the first todo item at (385, 271) on internal:testid=[data-testid="todo-item"s] >> nth=0 >> internal:role=checkbox
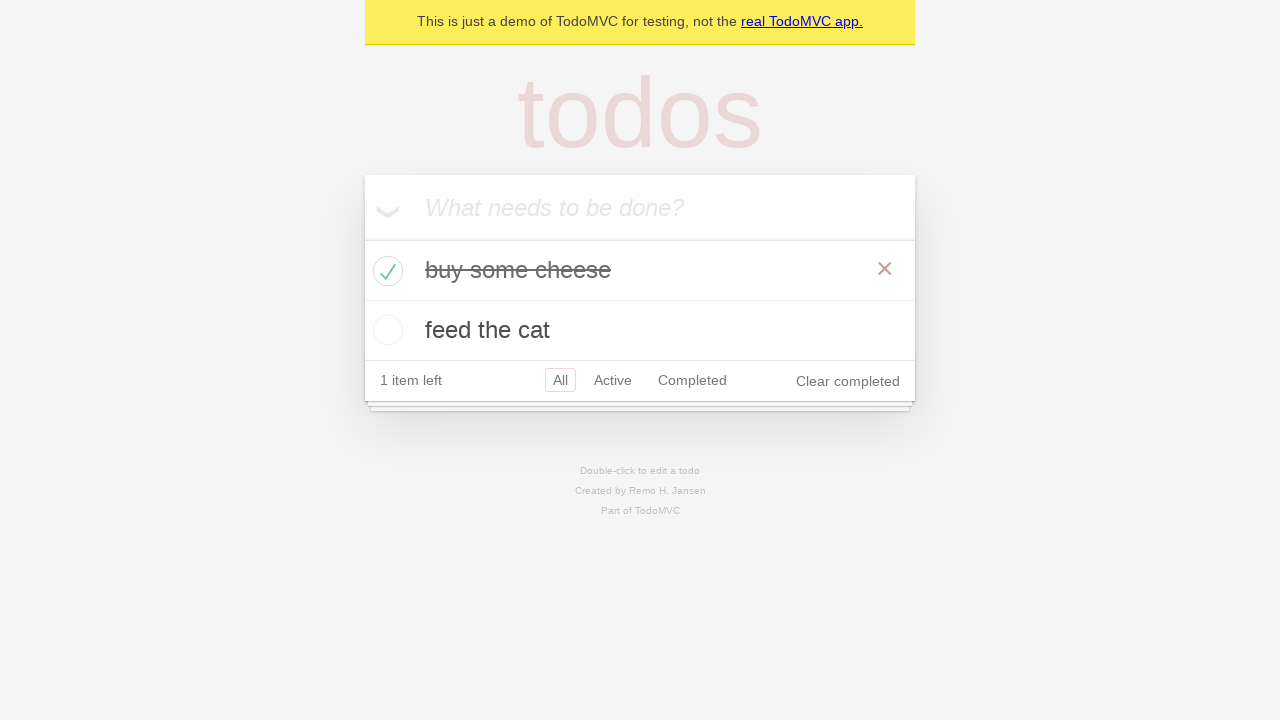

Reloaded the page to test data persistence
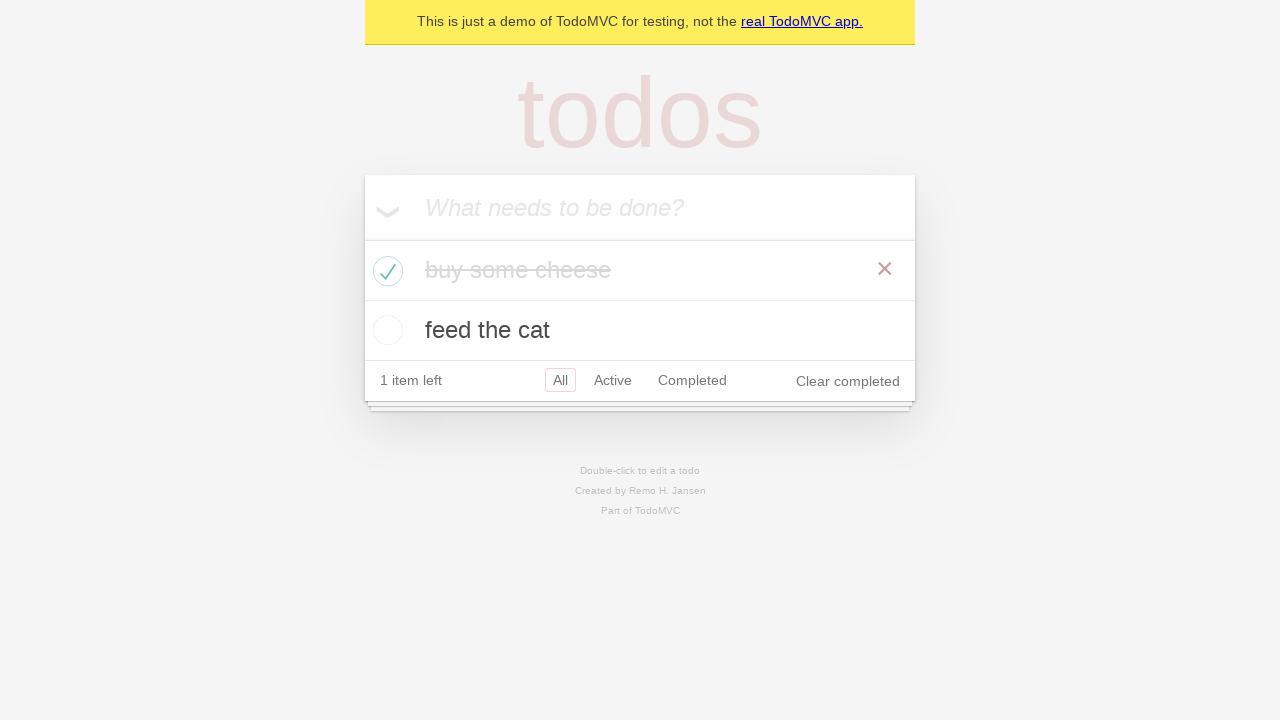

Todo items reappeared after page reload
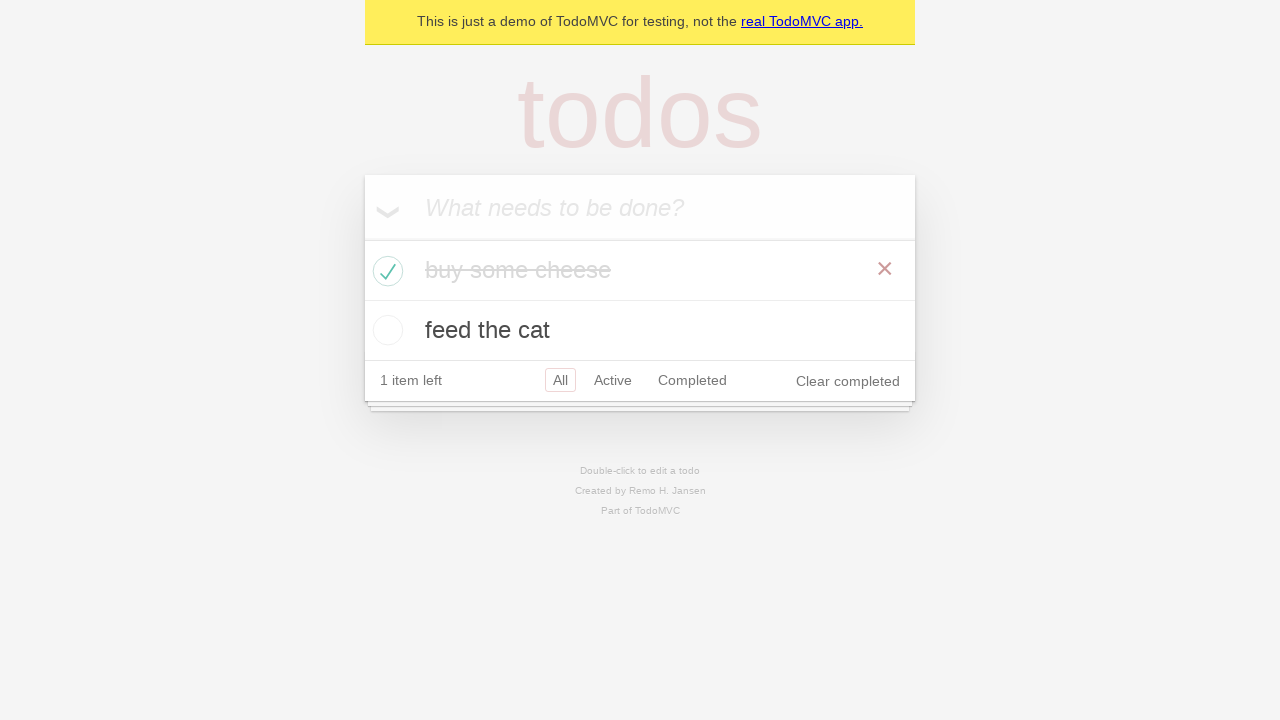

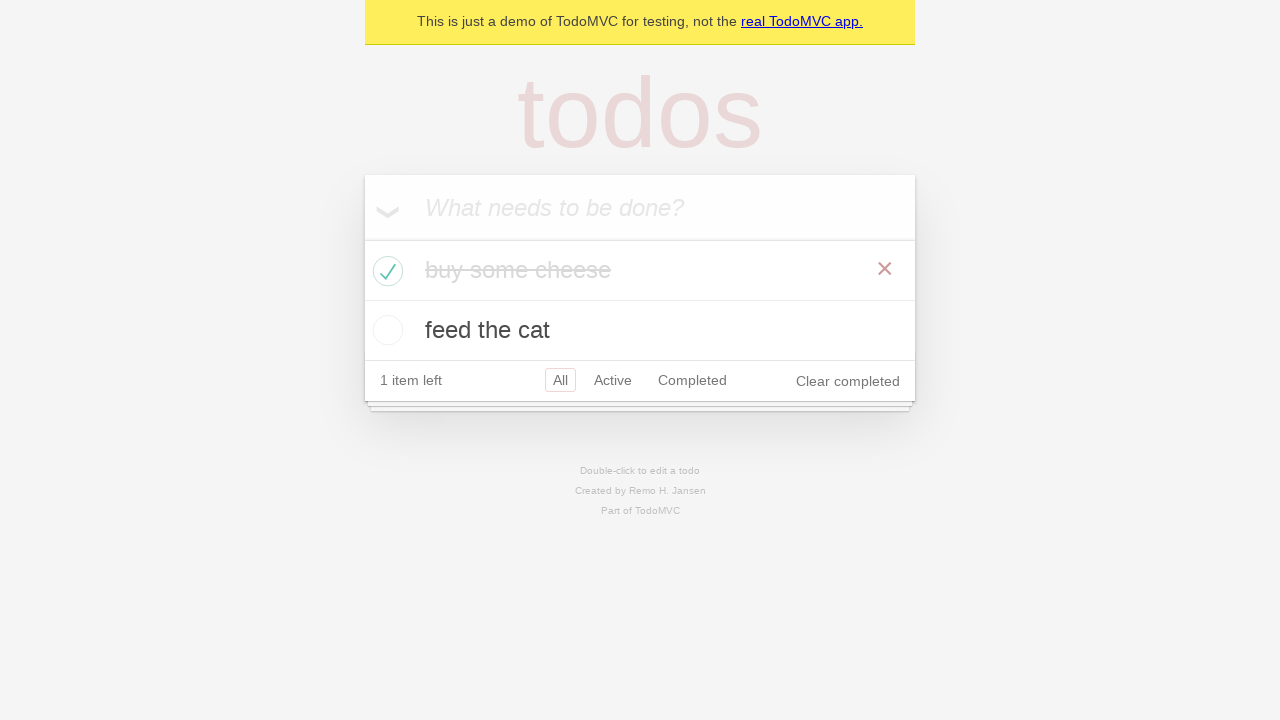